Tests JavaScript alert and confirm dialog handling by triggering alerts and accepting/dismissing them

Starting URL: https://testpages.herokuapp.com/styled/alerts/alert-test.html

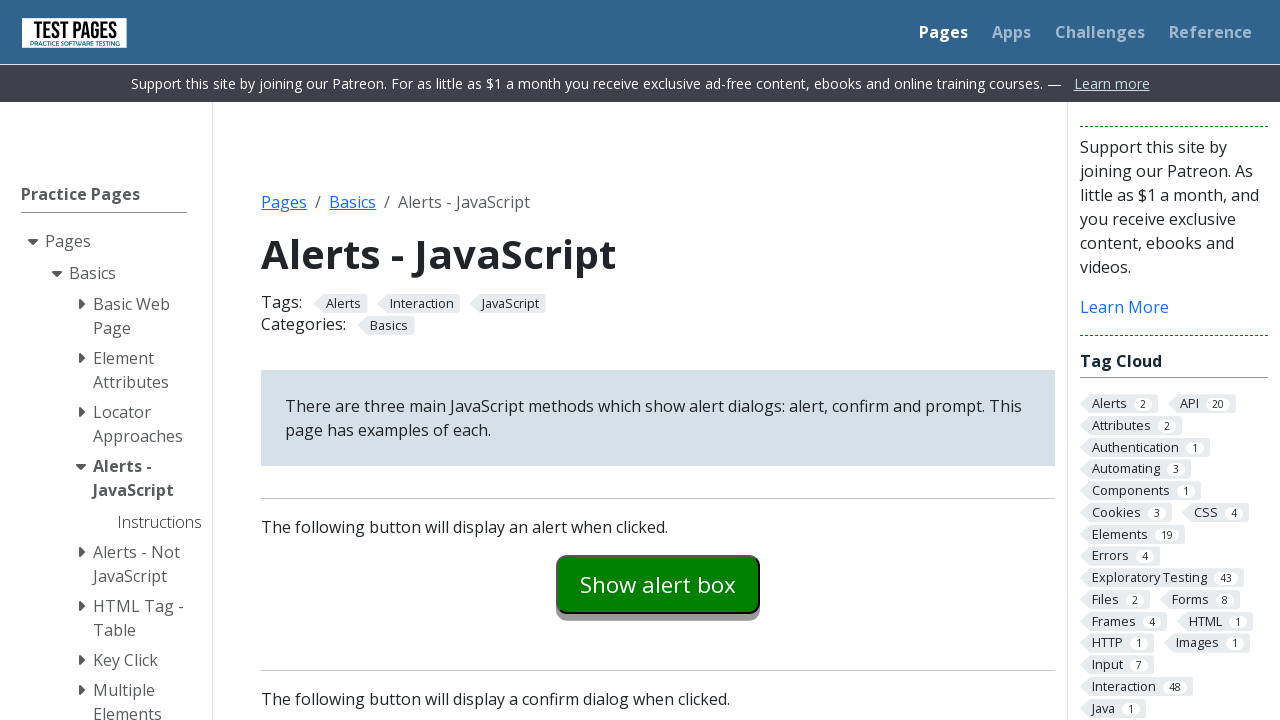

Set up dialog handler to accept the first alert
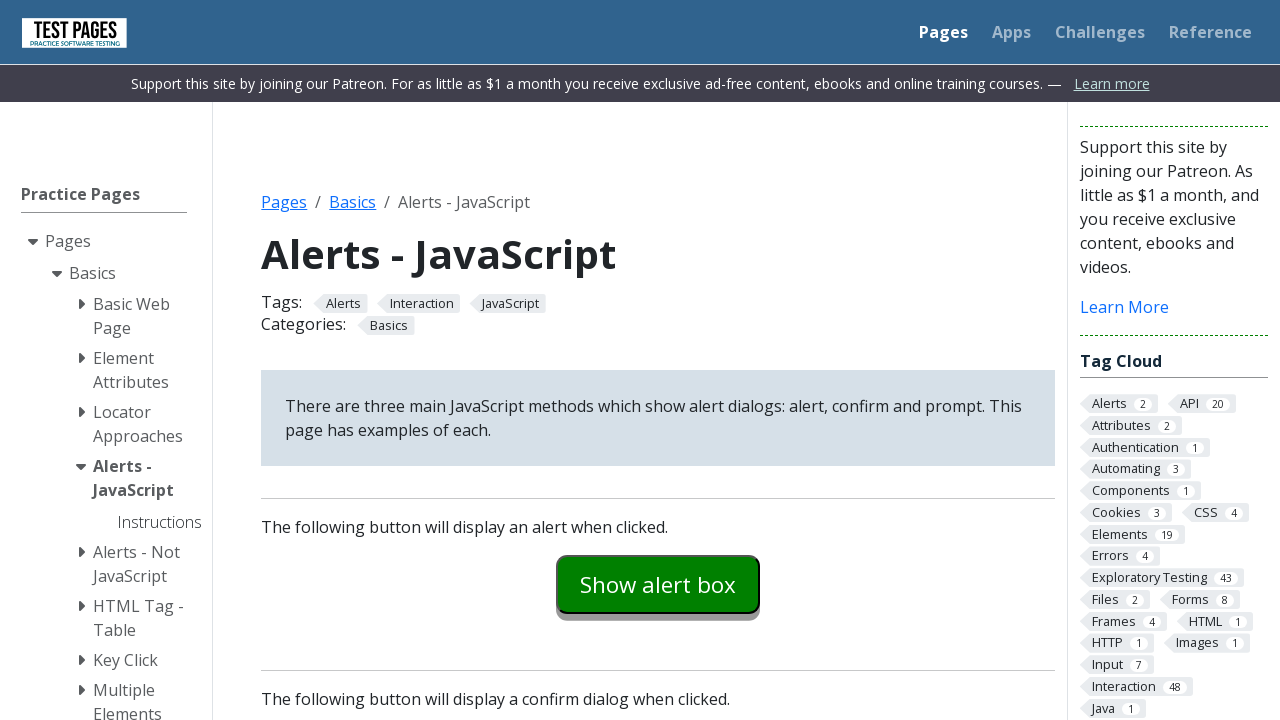

Clicked the alert button to trigger JavaScript alert at (658, 584) on .styled-click-button
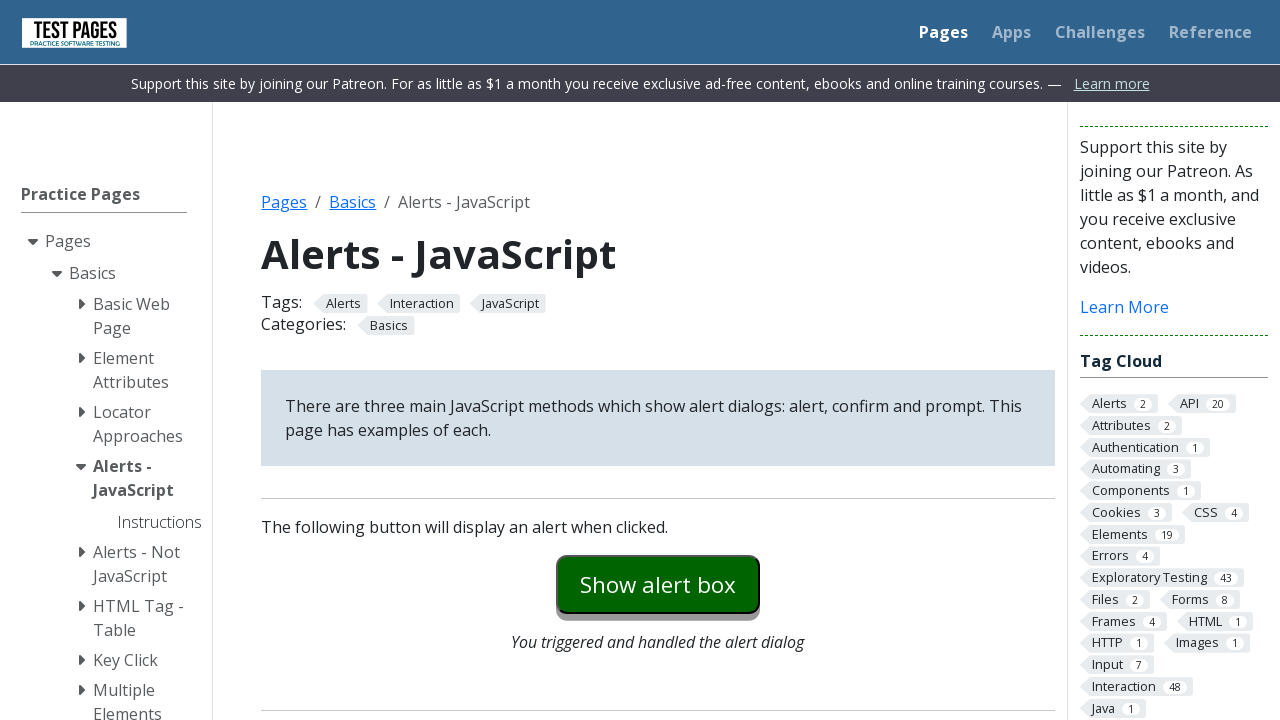

Set up dialog handler to dismiss the confirm dialog
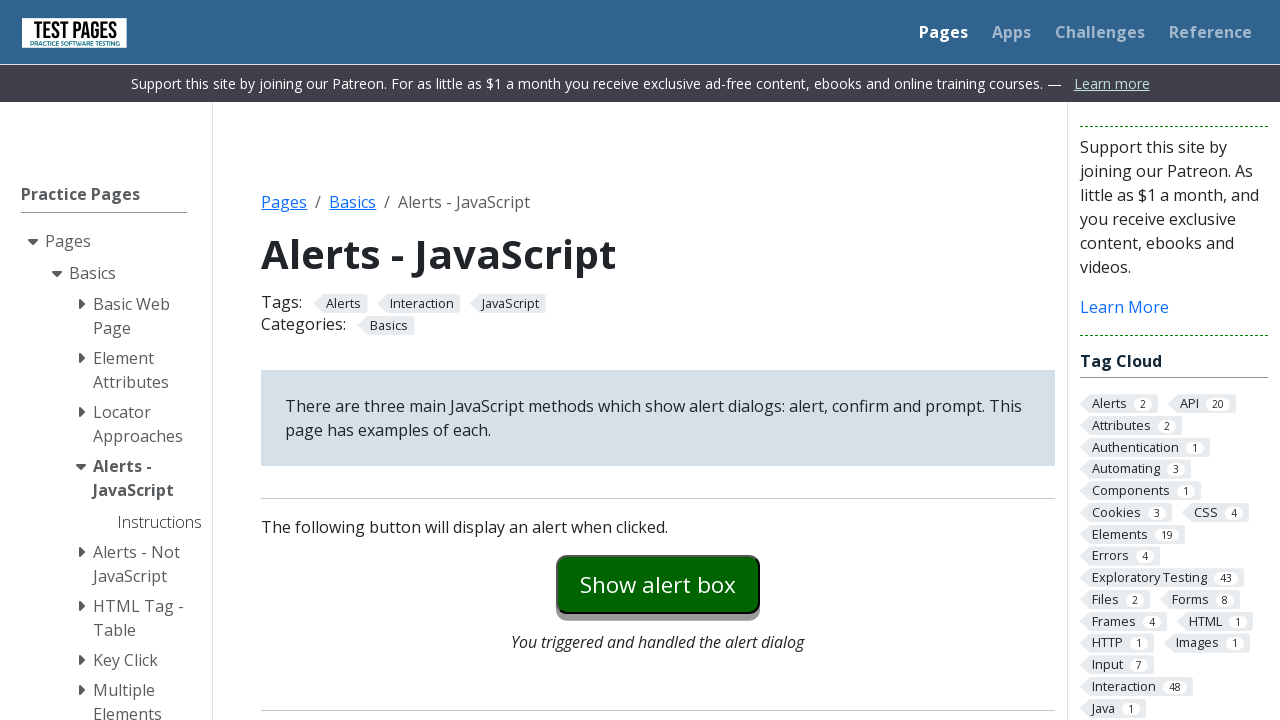

Clicked the confirm example button to trigger confirm dialog at (658, 360) on #confirmexample
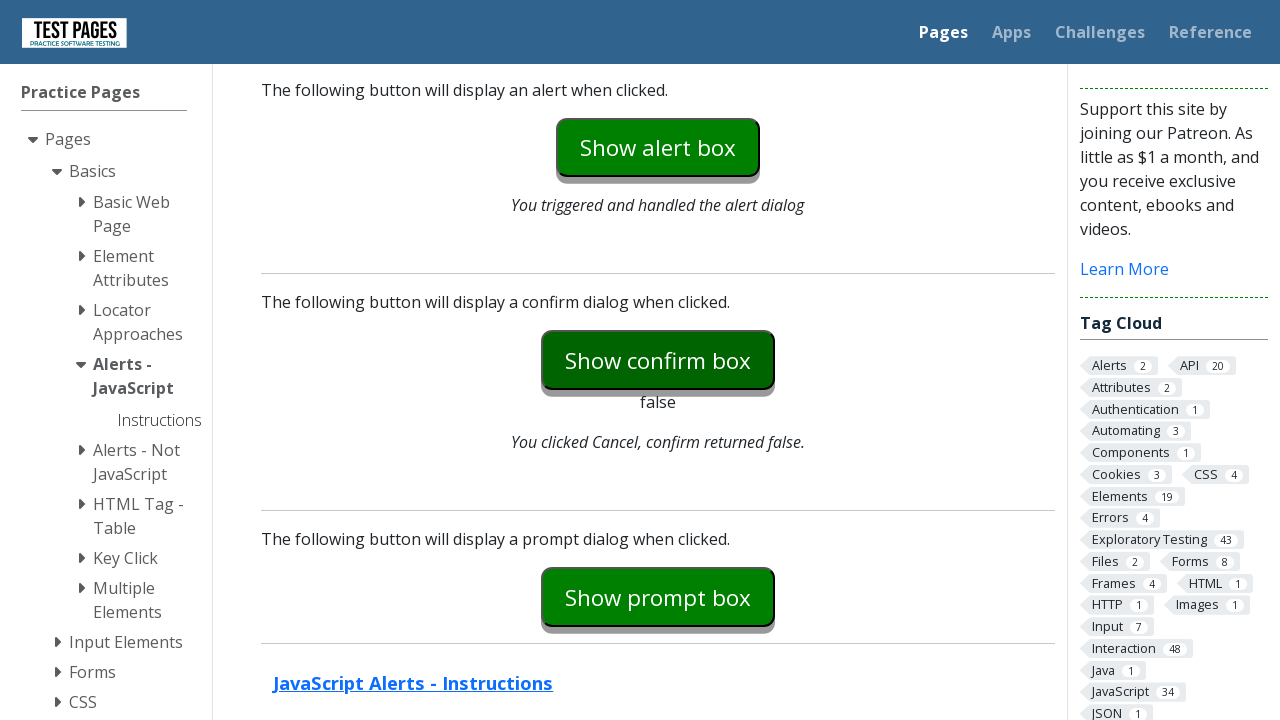

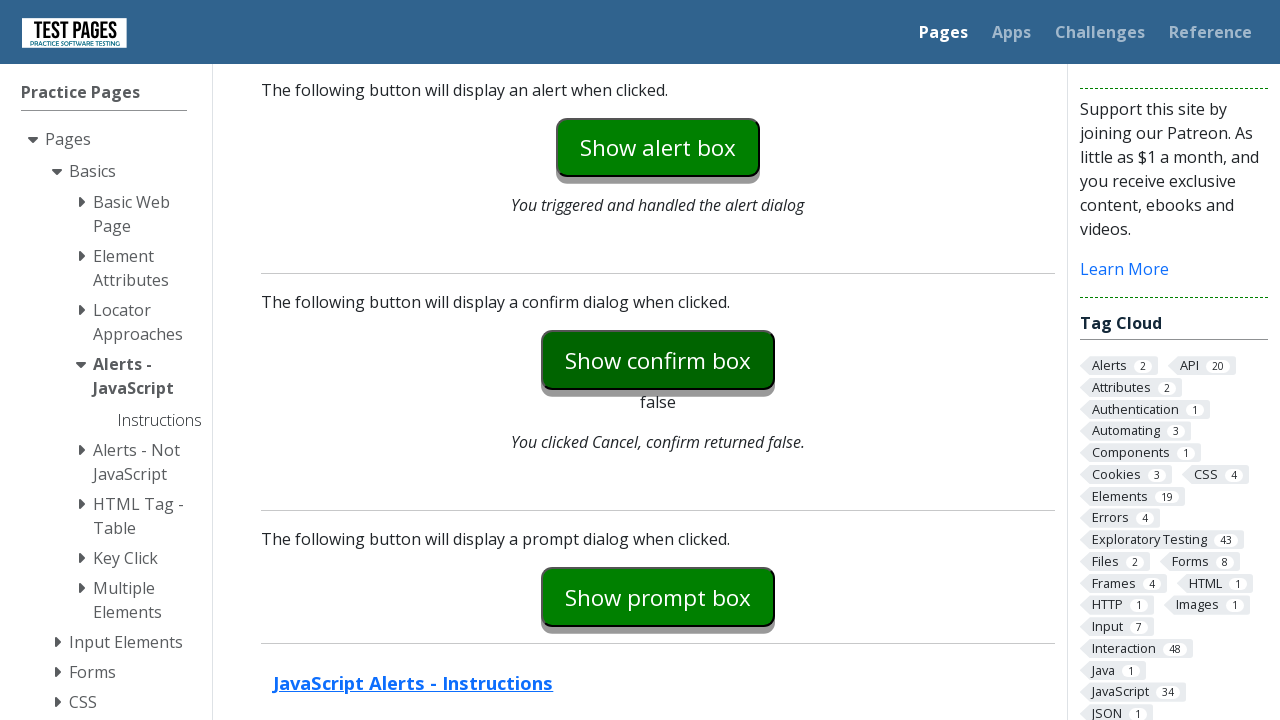